Tests auto-suggestive dropdown functionality by typing a partial search term and selecting a matching option from the suggestions

Starting URL: https://rahulshettyacademy.com/dropdownsPractise/

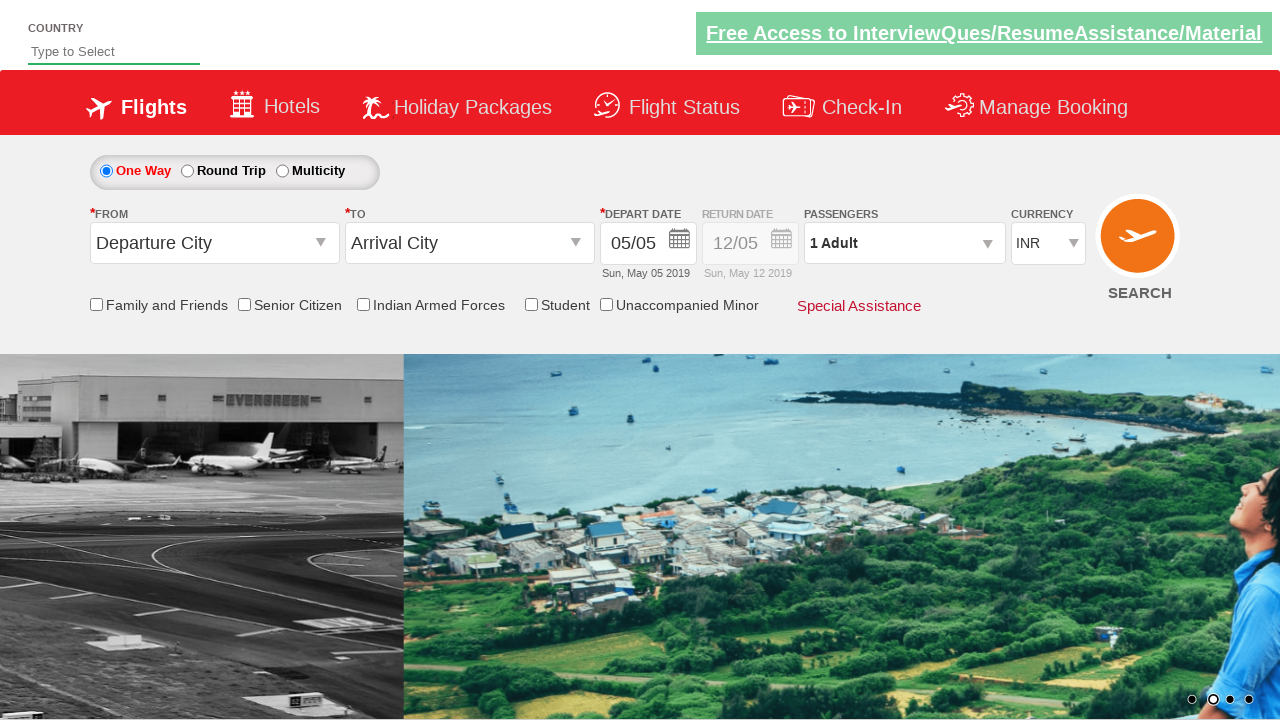

Typed 'ind' in autosuggest input field on #autosuggest
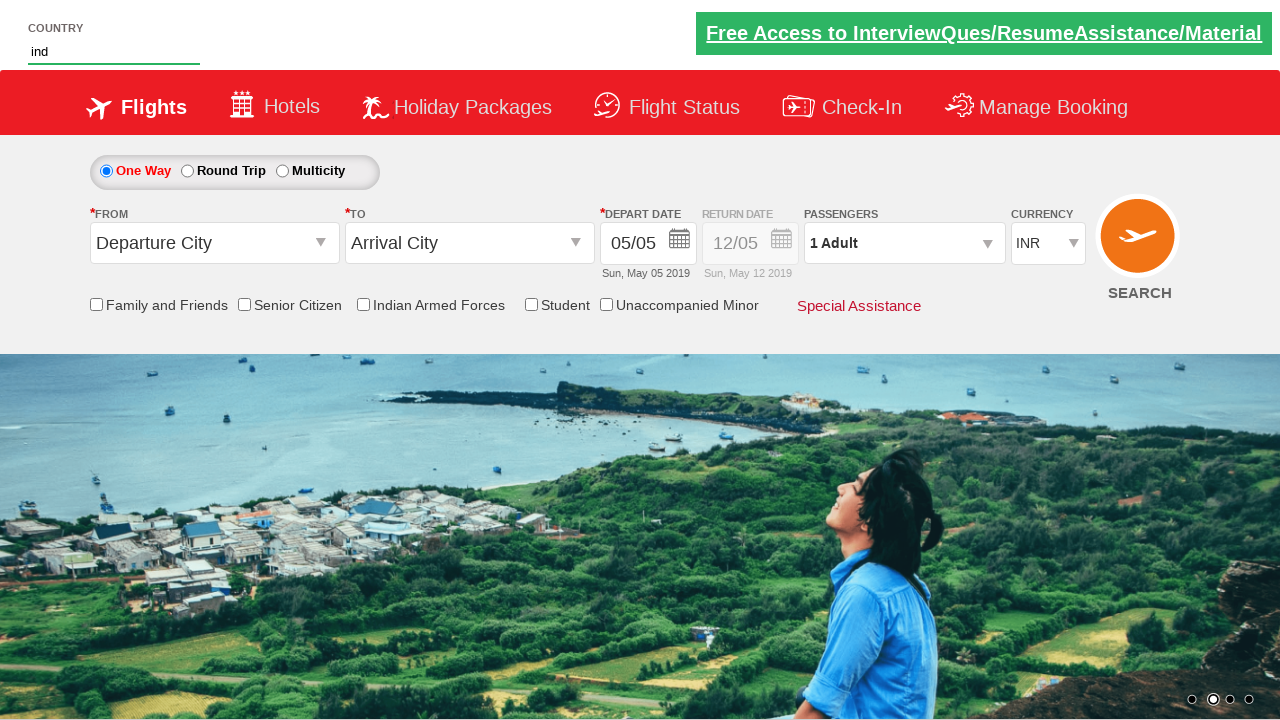

Autosuggestive dropdown suggestions appeared
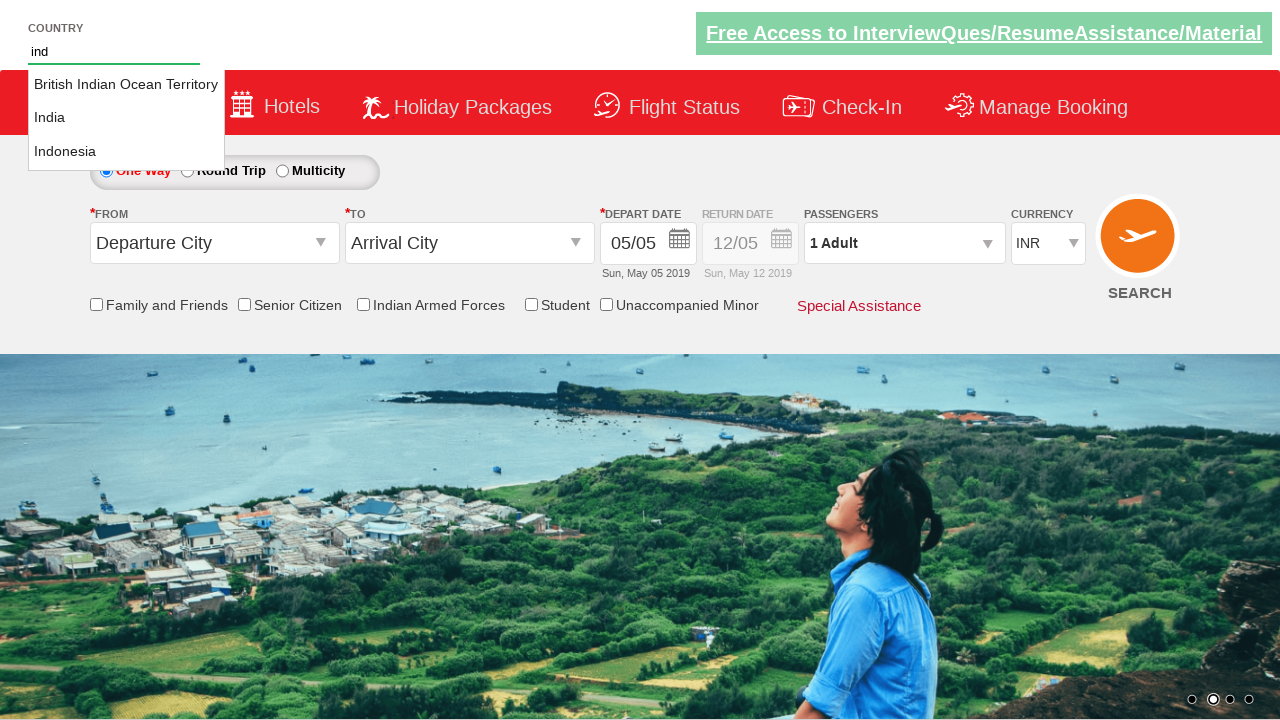

Selected 'India' from autosuggestive dropdown at (126, 118) on li.ui-menu-item a:text-is('India')
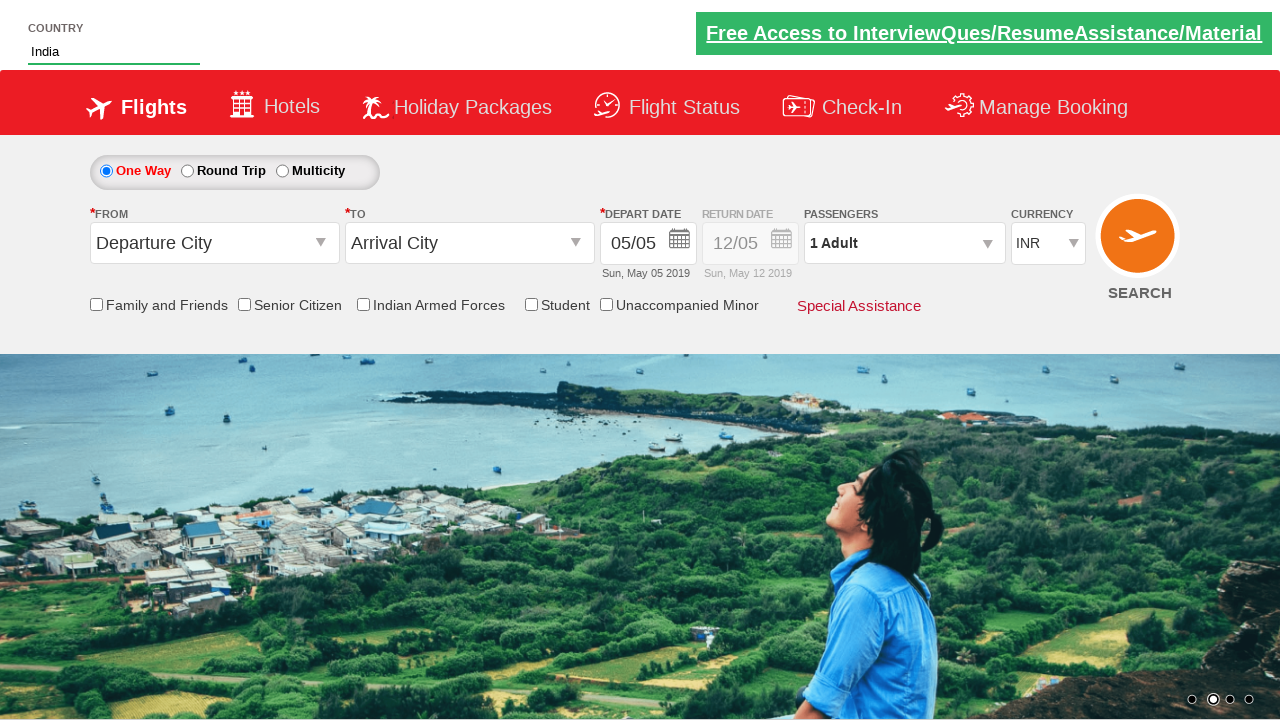

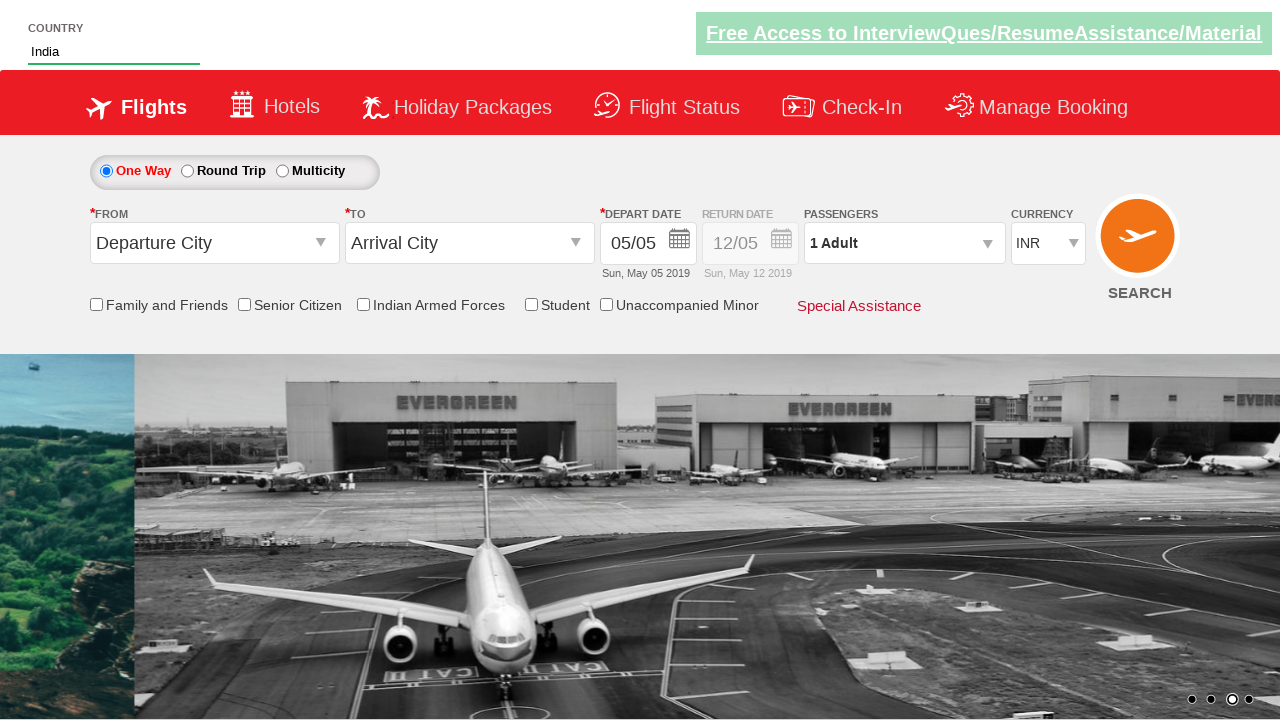